Tests the Rotten Tomatoes movies browsing page by clicking the "Load more" button multiple times to load additional movie tiles and verifies that movie content is displayed.

Starting URL: https://www.rottentomatoes.com/browse/movies_at_home/sort:popular?page=5

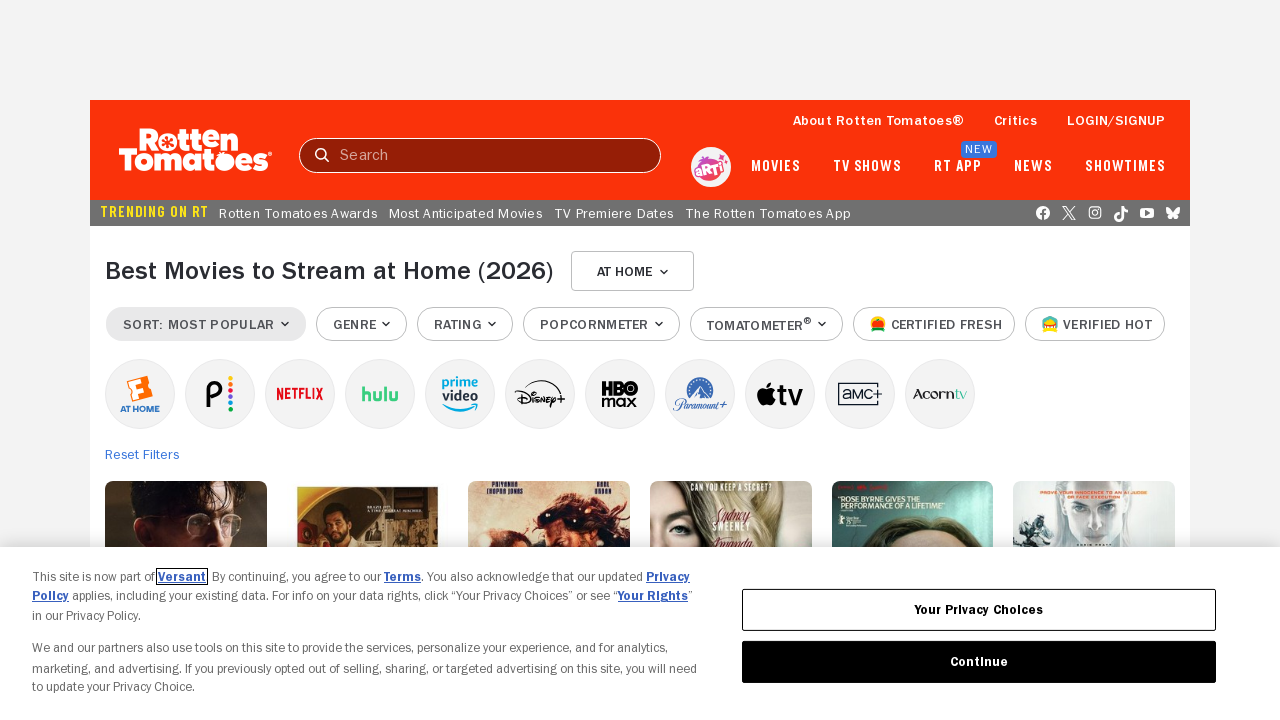

Waited for movie tiles container to load
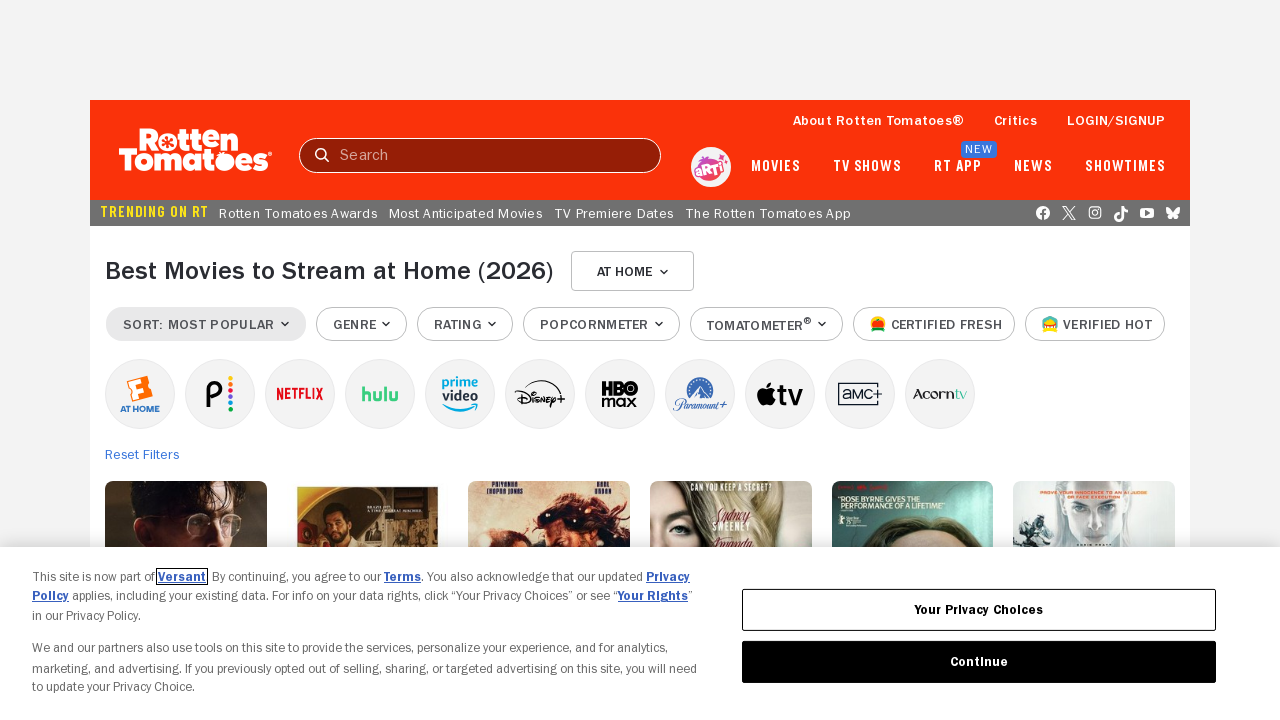

Clicked 'Load more' button first time at (640, 397) on button:has-text("Load more")
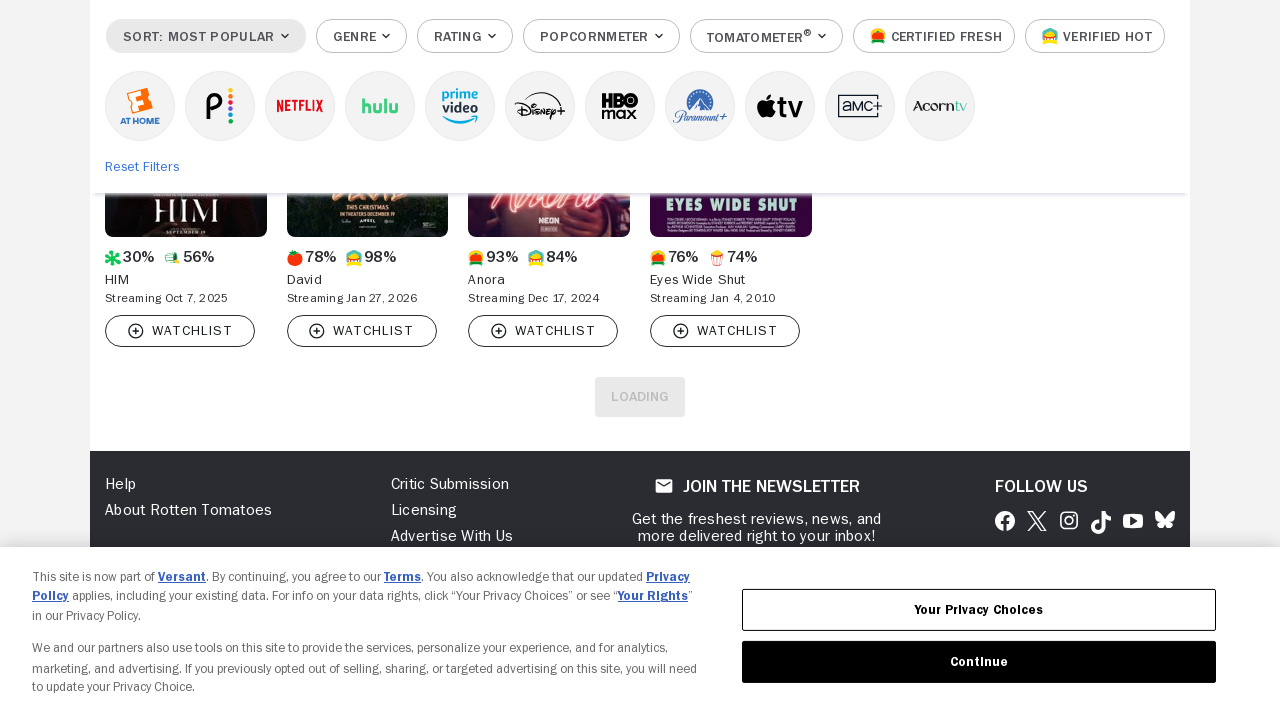

Waited 2 seconds for additional movie tiles to load
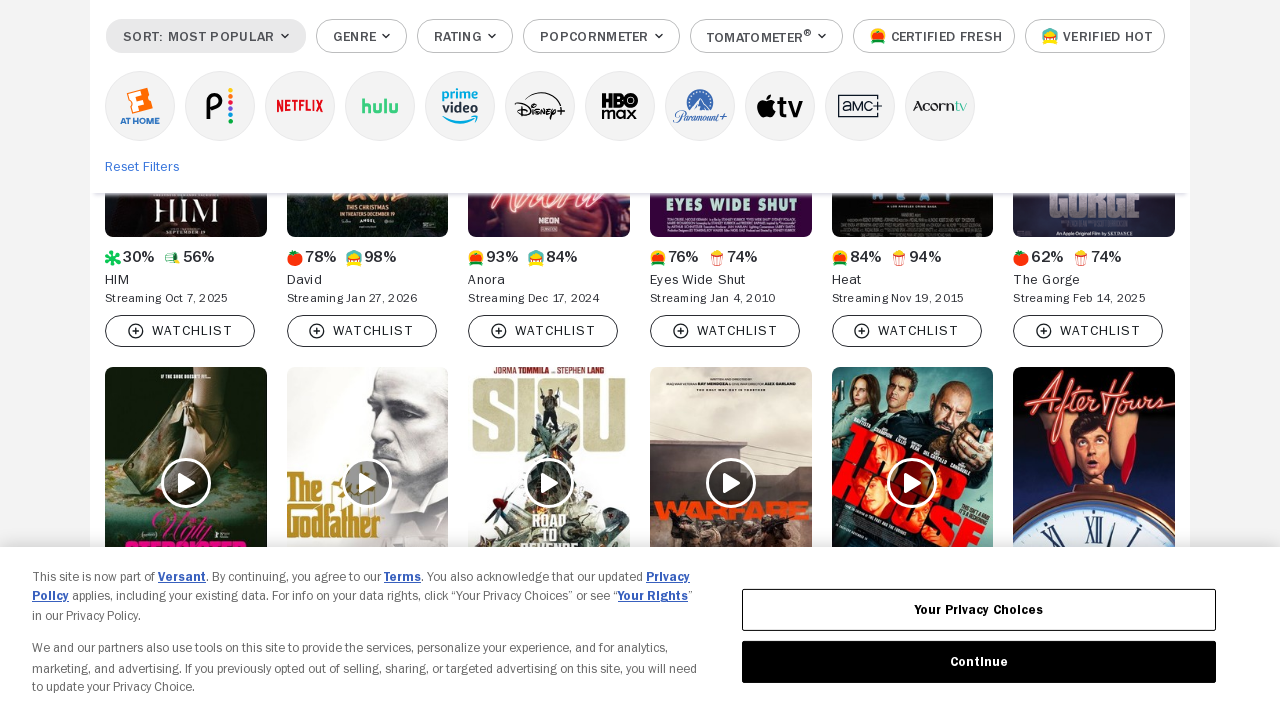

Clicked 'Load more' button second time at (640, 397) on button:has-text("Load more")
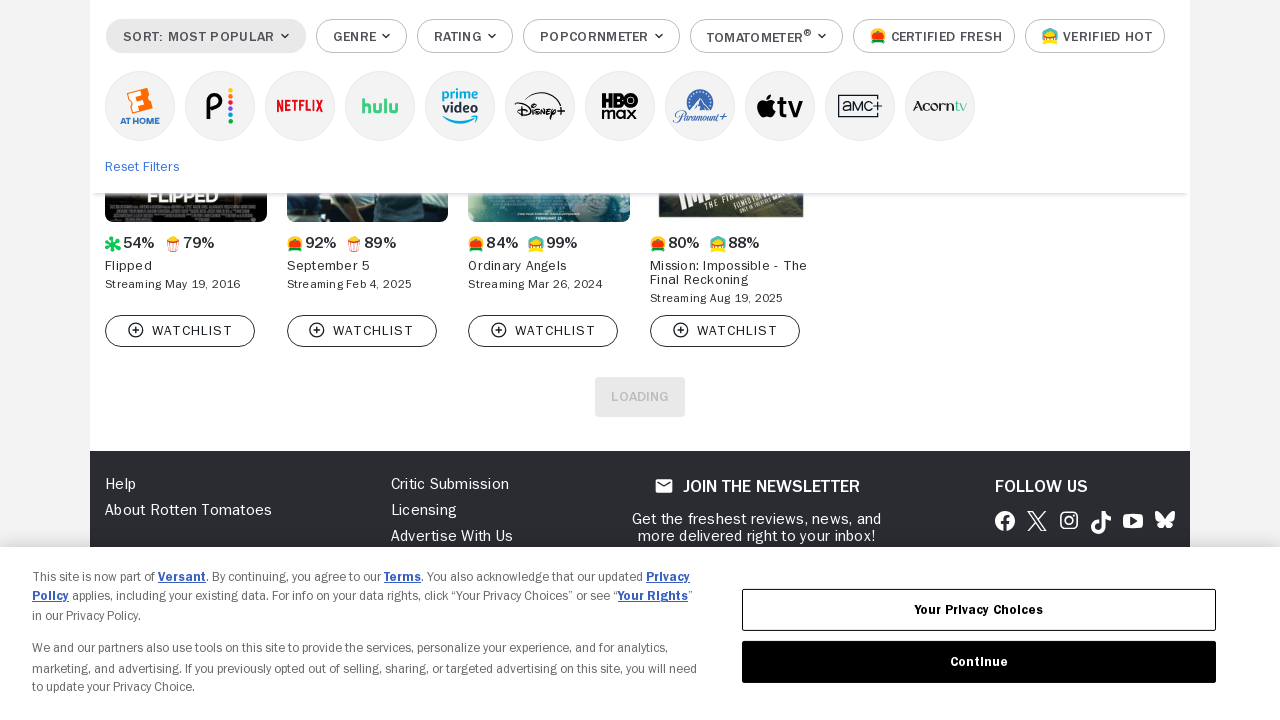

Waited 2 seconds for additional movie tiles to load
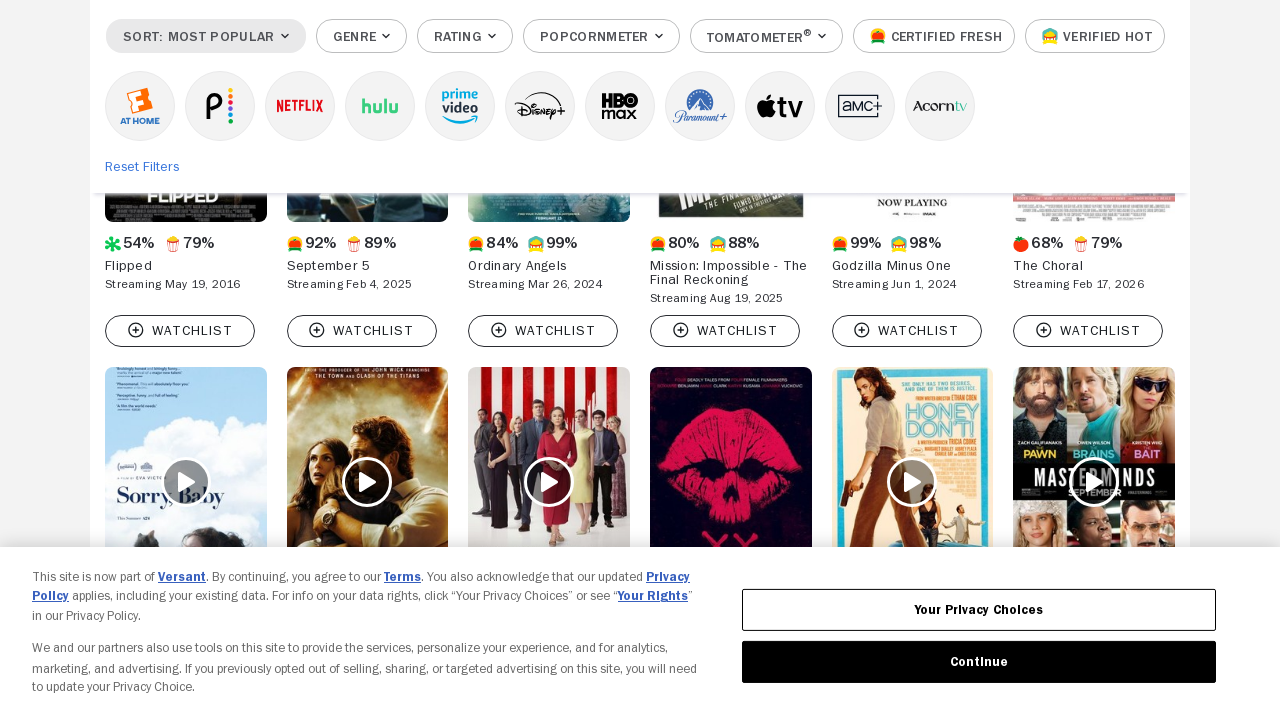

Verified movie tile links are present
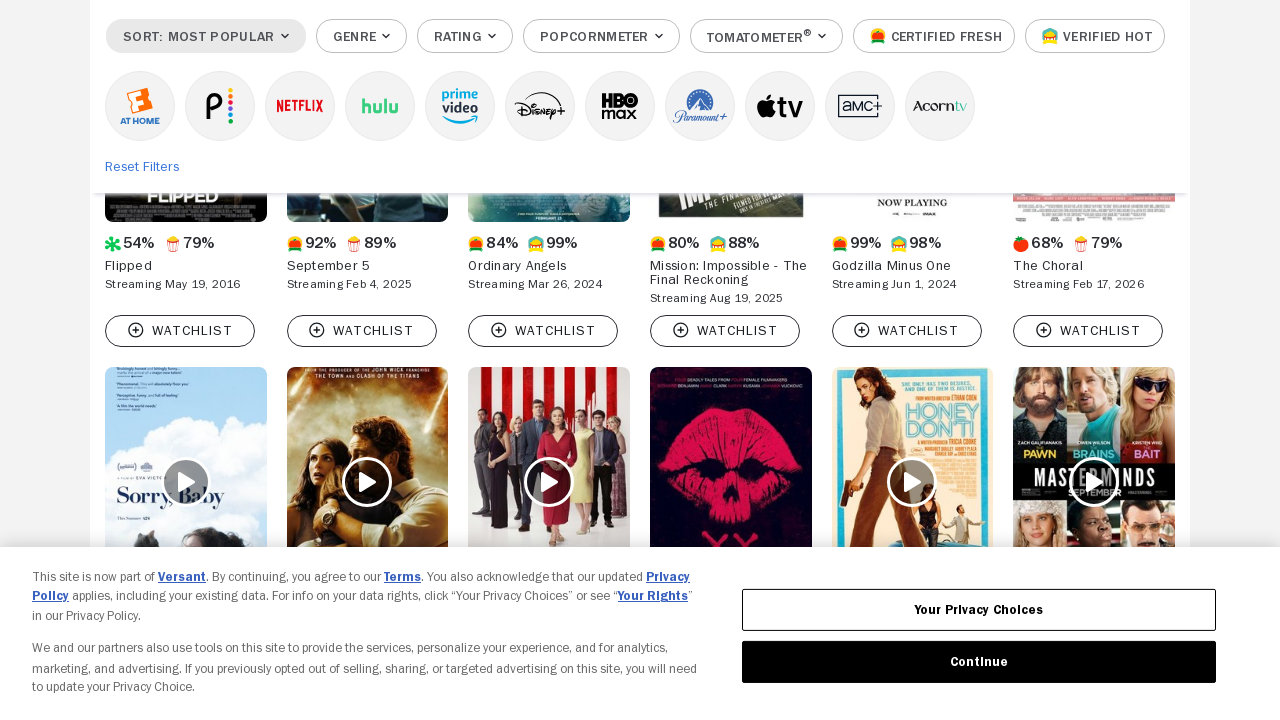

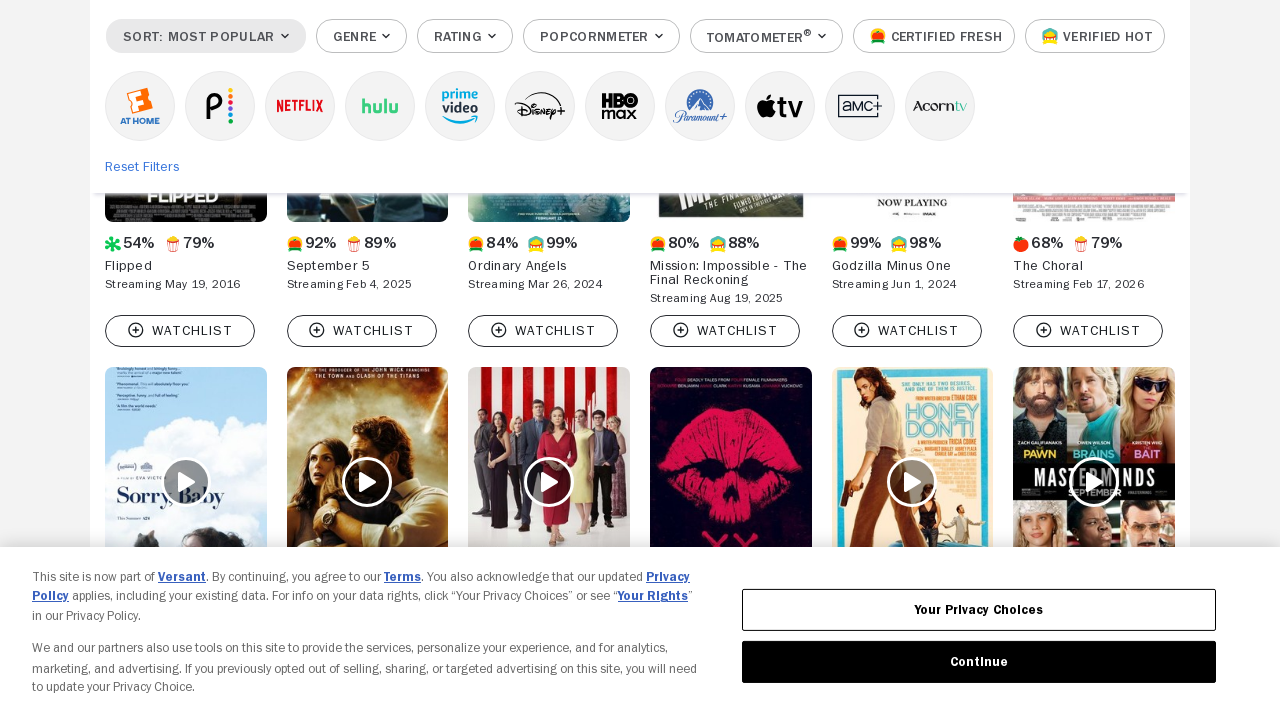